Tests file download functionality by clicking on a download link and verifying the file was downloaded

Starting URL: https://testcenter.techproeducation.com/index.php?page=file-download

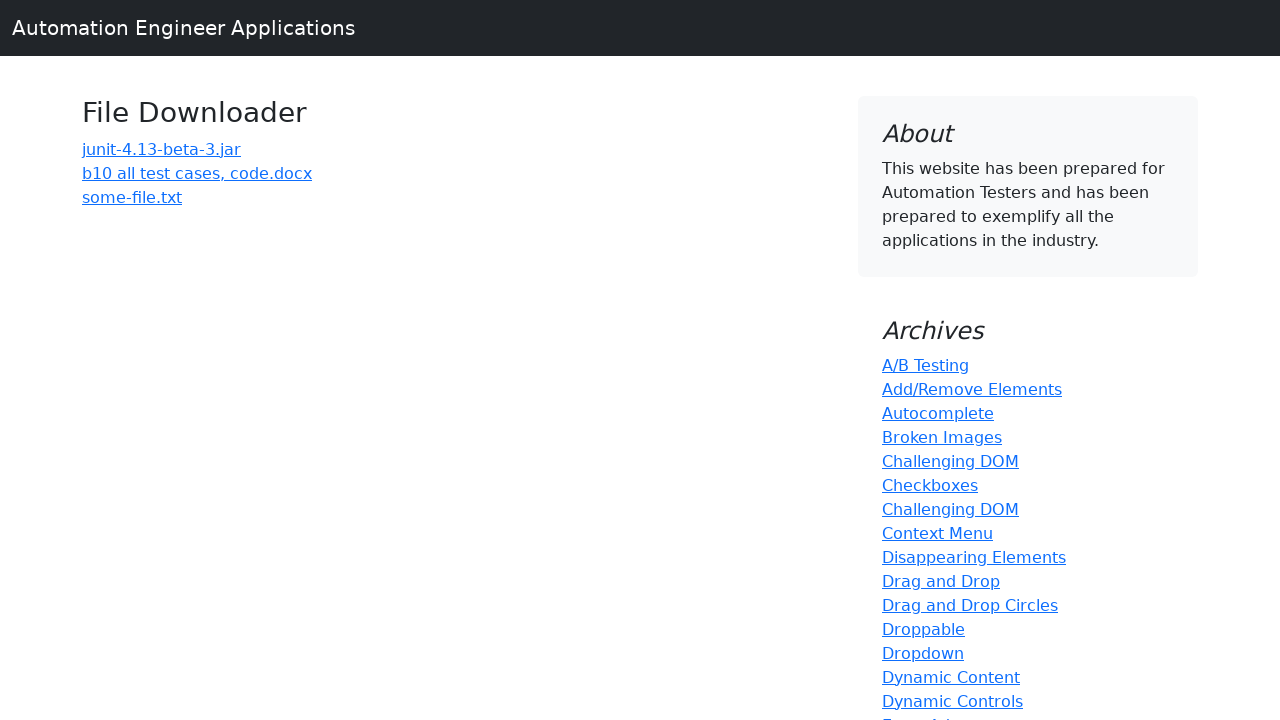

Clicked on the file download link 'b10 all test cases, code.docx' at (197, 173) on text=b10 all test cases, code.docx
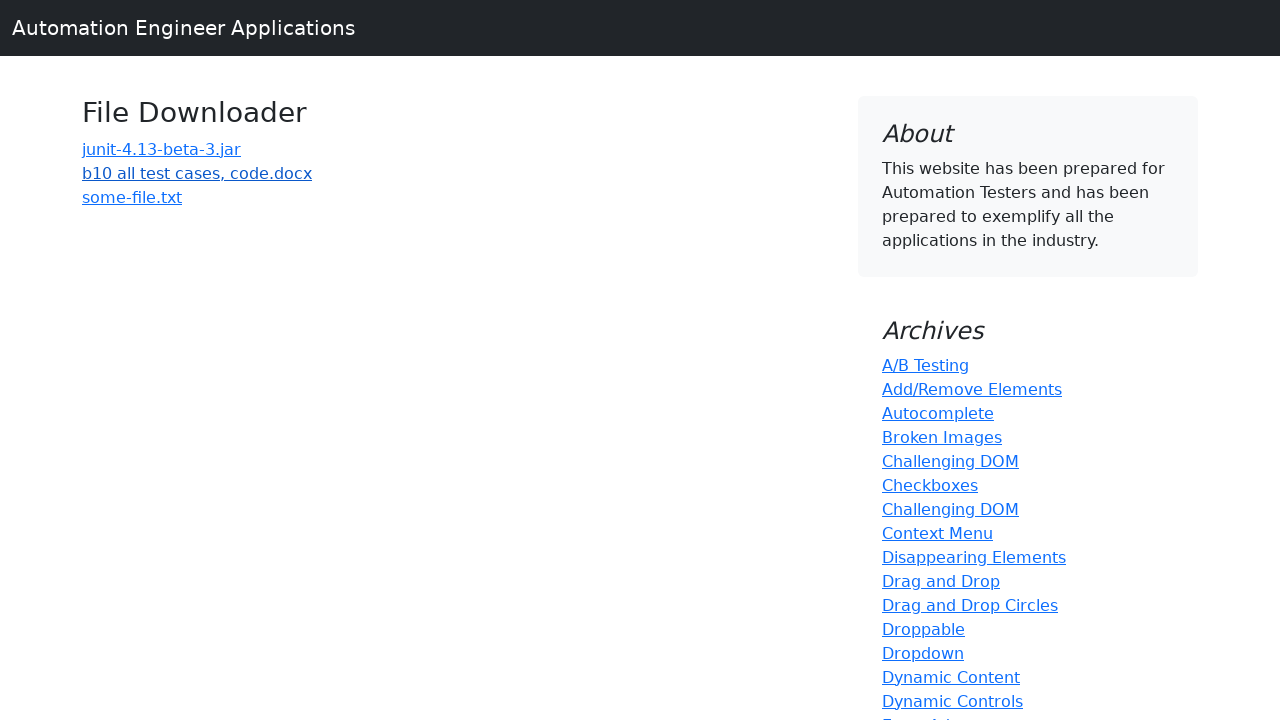

Clicked download link and initiated file download at (197, 173) on text=b10 all test cases, code.docx
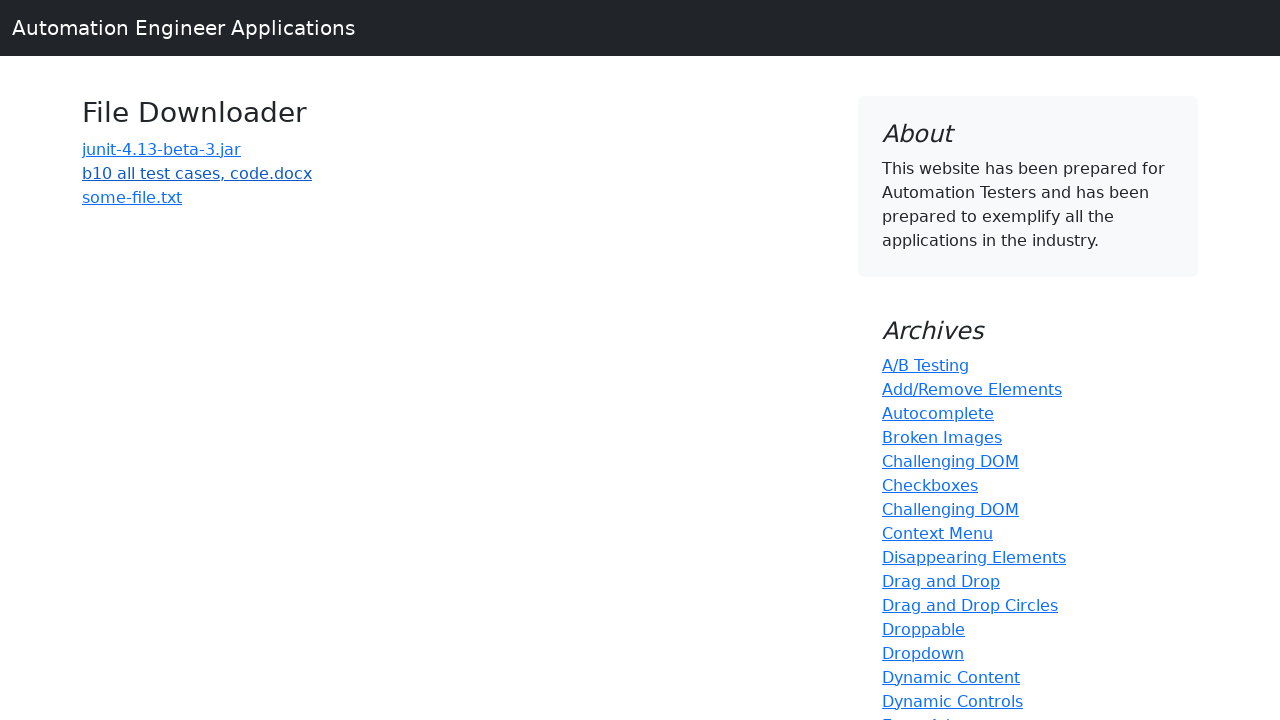

File download completed successfully
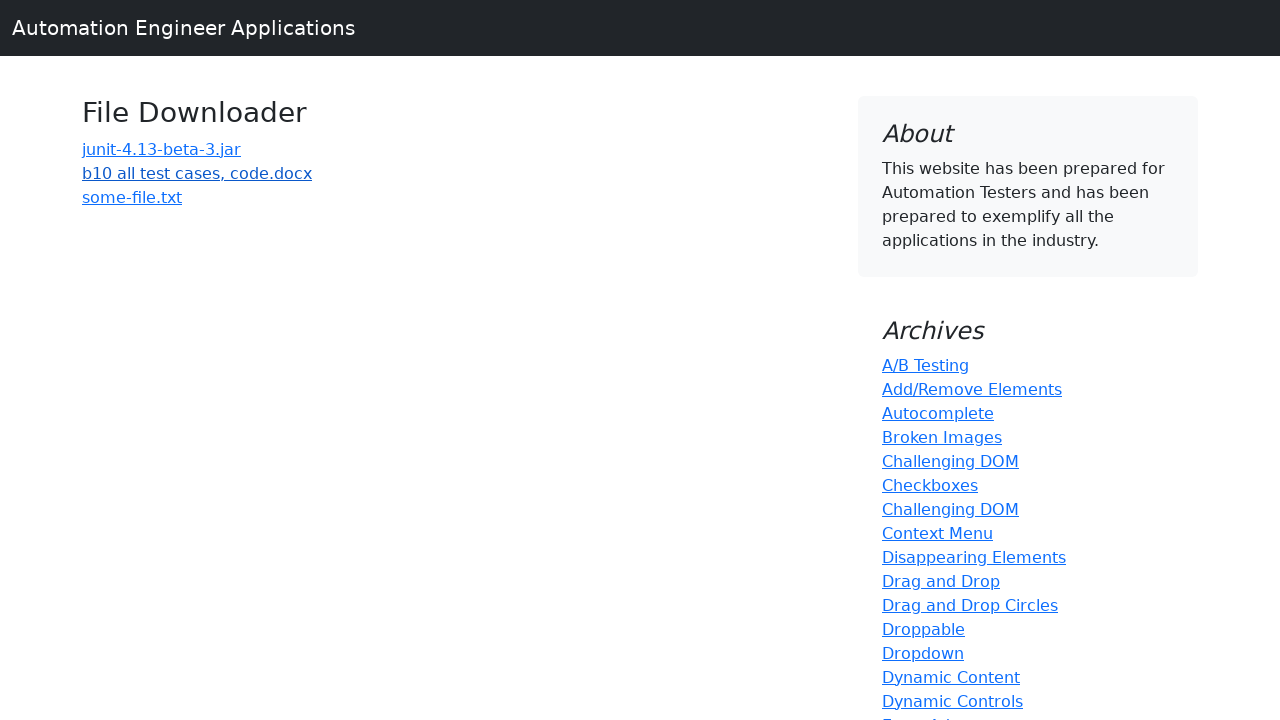

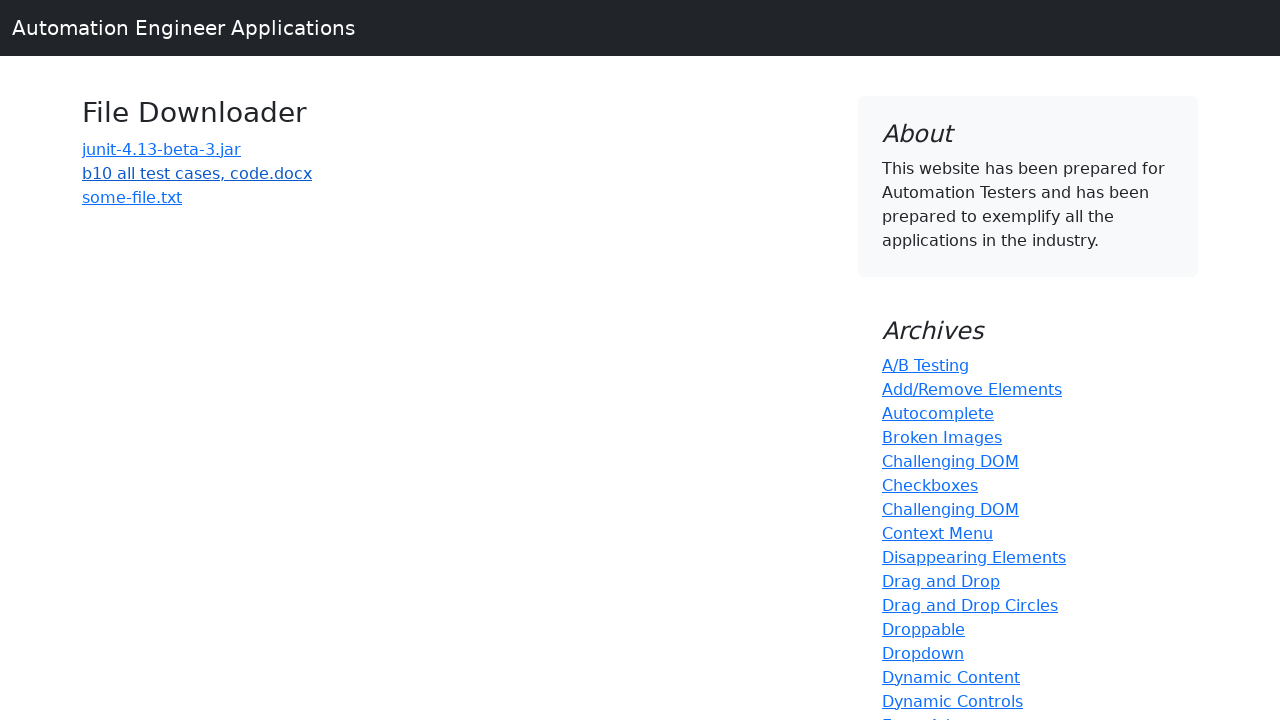